Tests alert and confirm dialog handling by filling a name field, triggering an alert, accepting it, then triggering a confirm dialog and dismissing it

Starting URL: https://rahulshettyacademy.com/AutomationPractice/

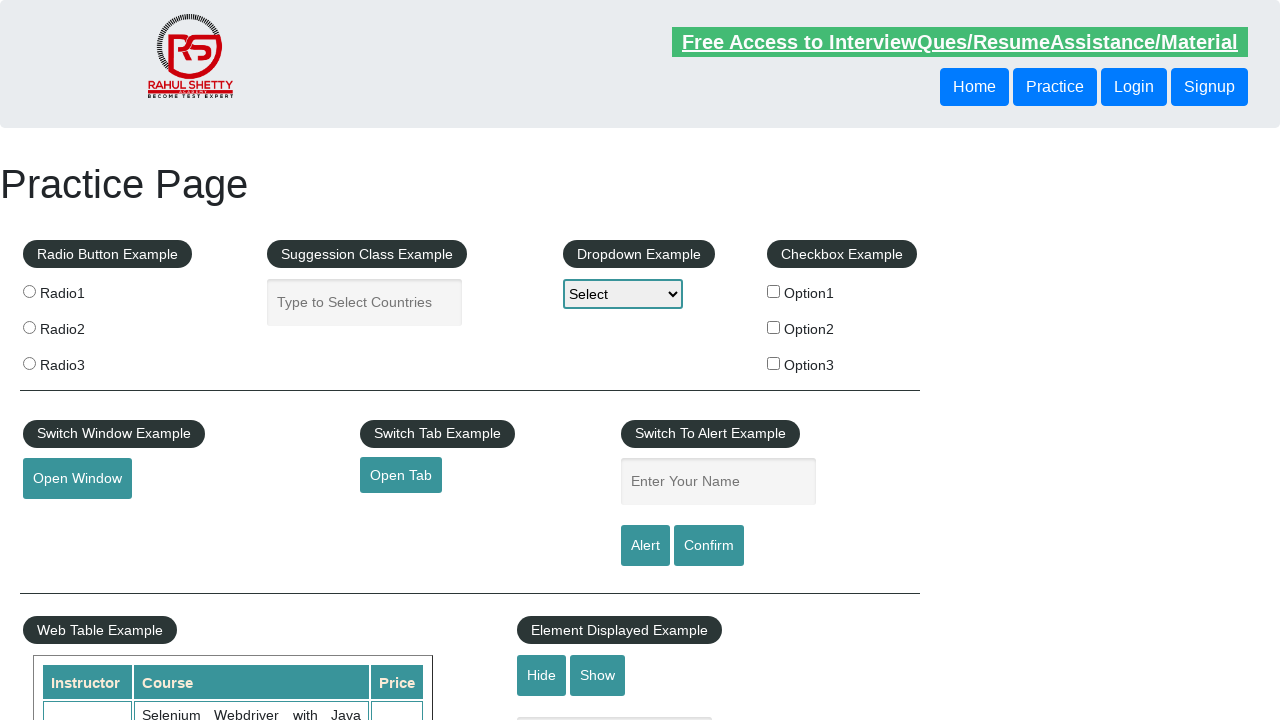

Navigated to AutomationPractice page
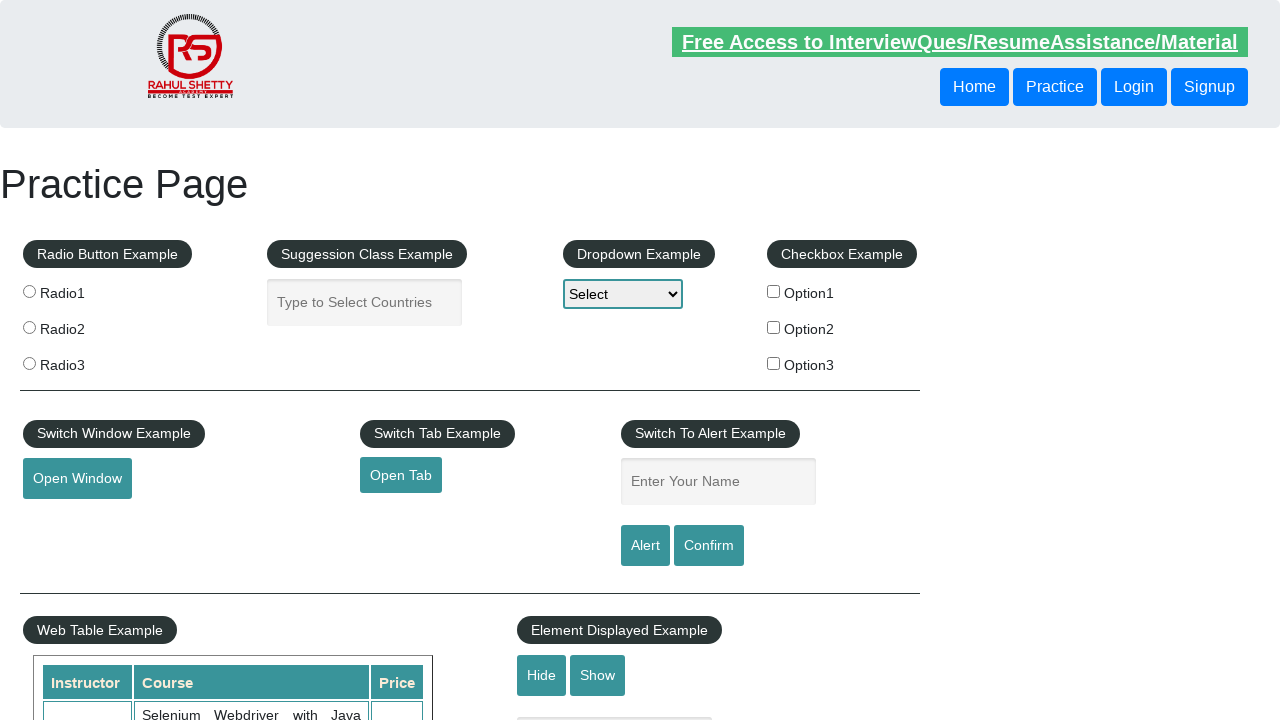

Filled name field with 'Gaurav' on input#name
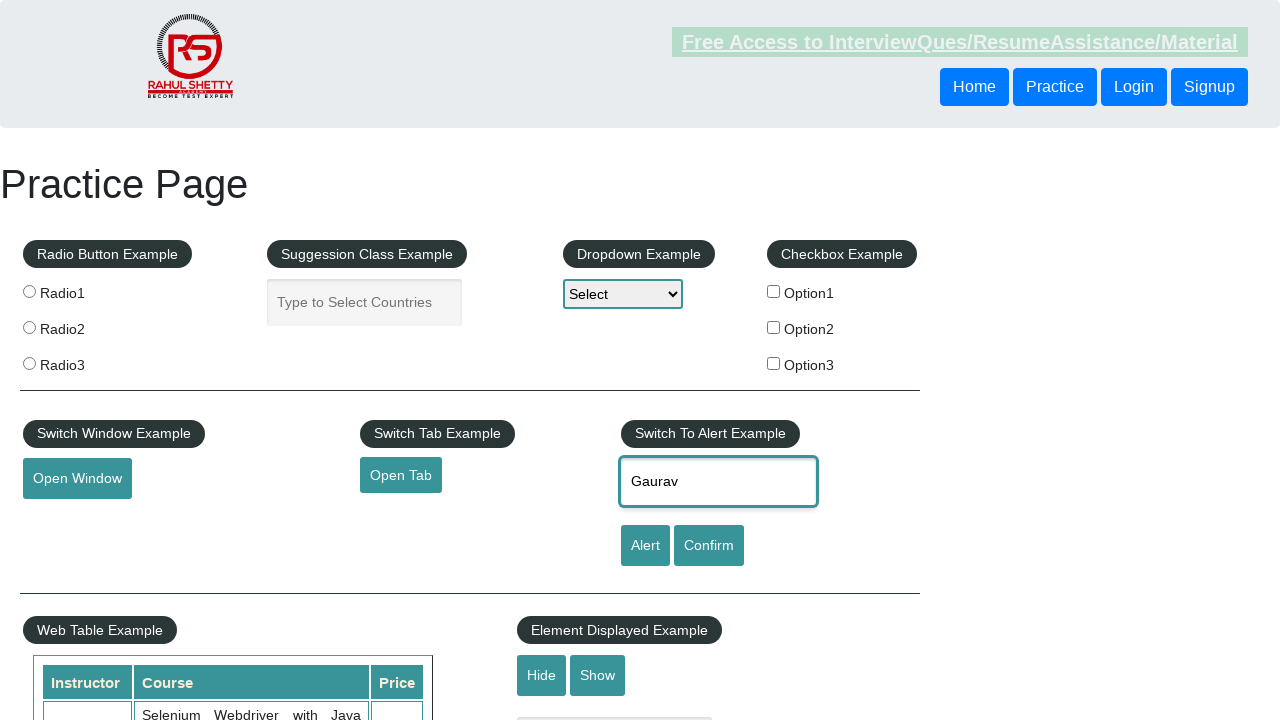

Clicked alert button and accepted alert dialog at (645, 546) on input#alertbtn
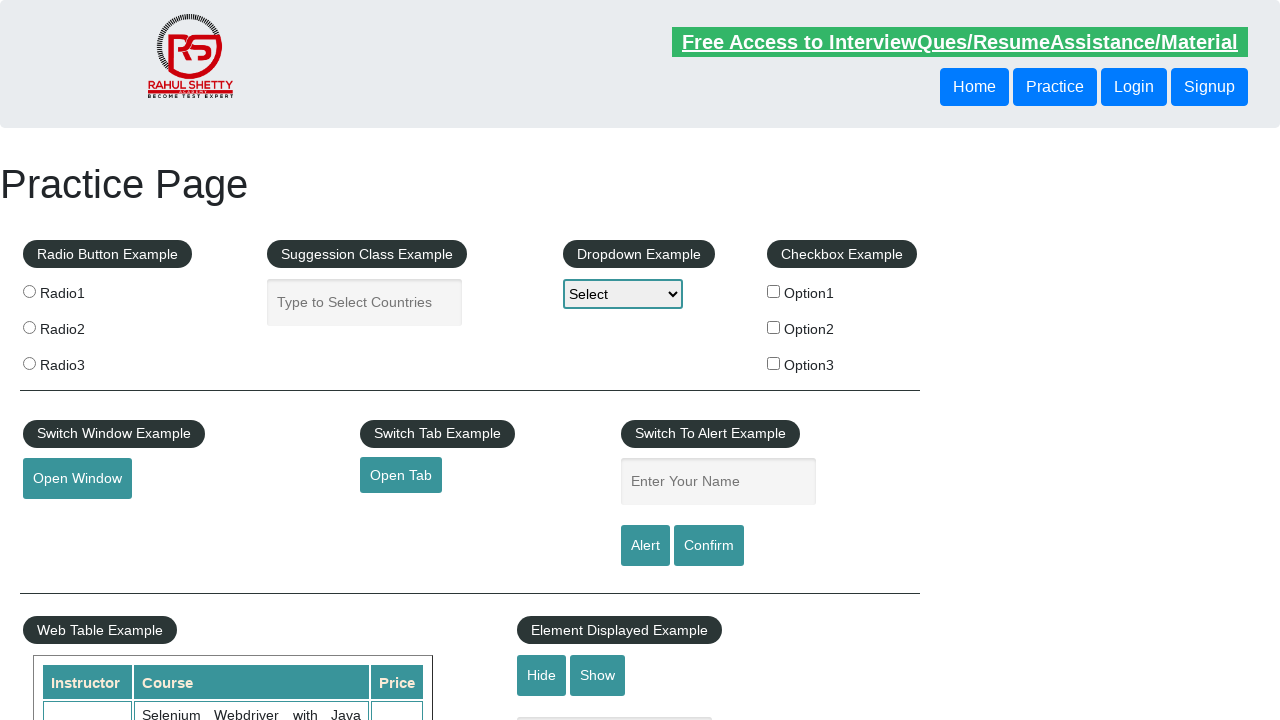

Clicked confirm button and dismissed confirm dialog at (709, 546) on input#confirmbtn
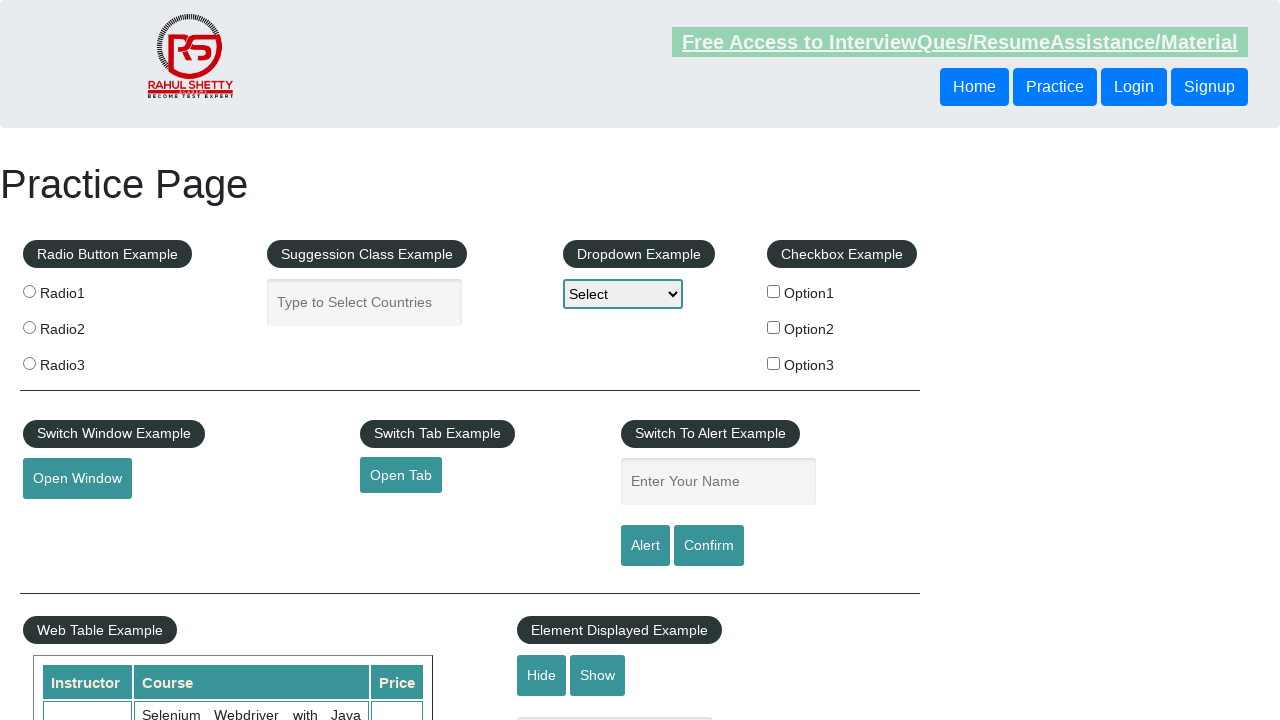

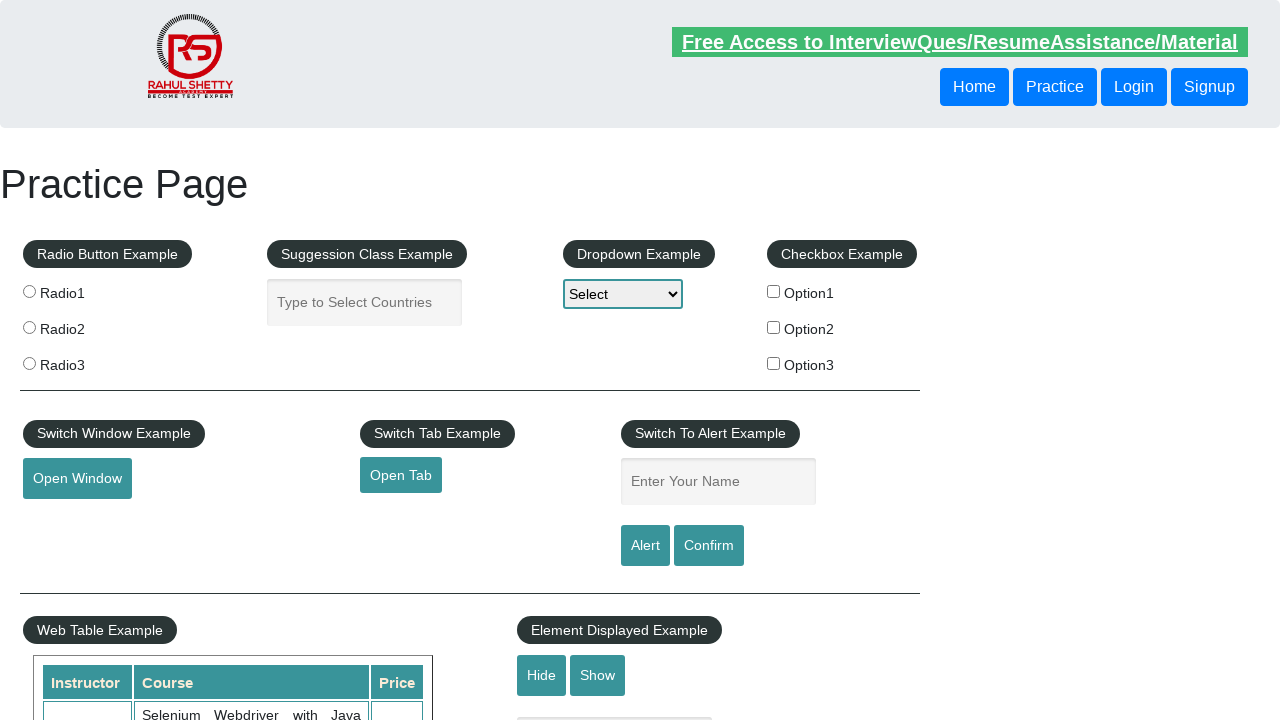